Navigates to the home page and verifies the header text and description are displayed correctly

Starting URL: https://acctabootcamp.github.io/site

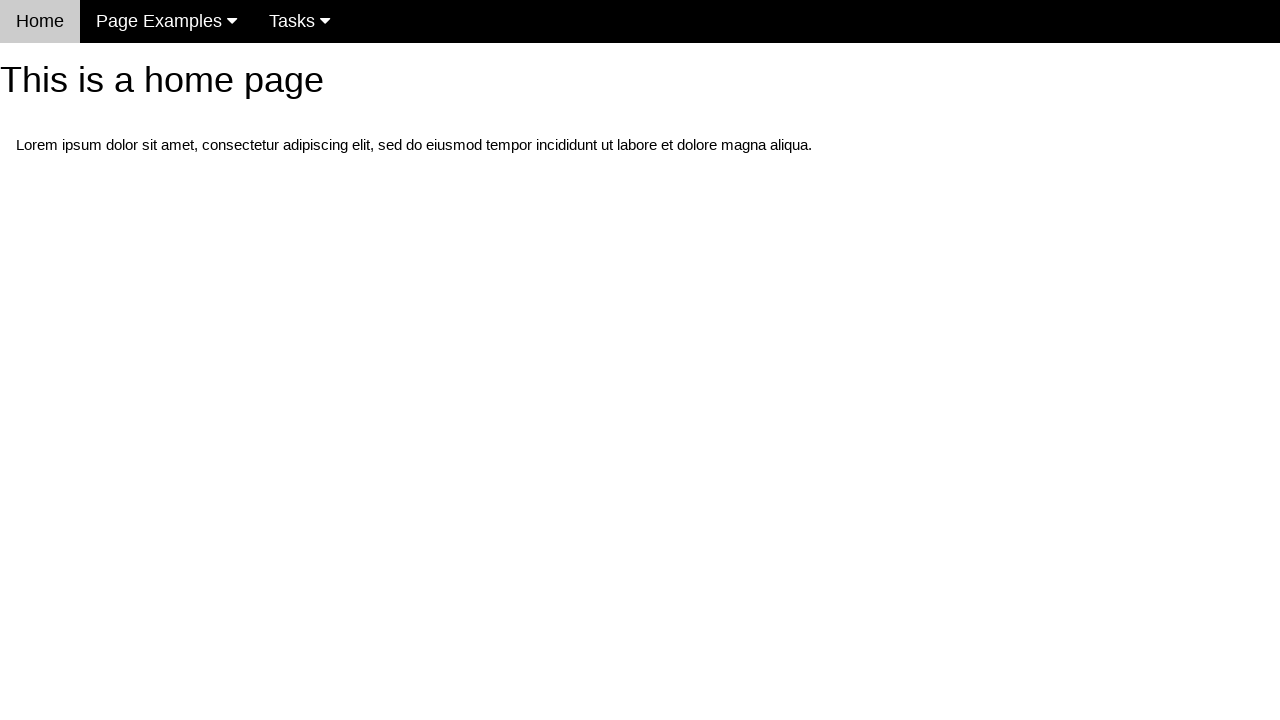

Navigated to home page at https://acctabootcamp.github.io/site
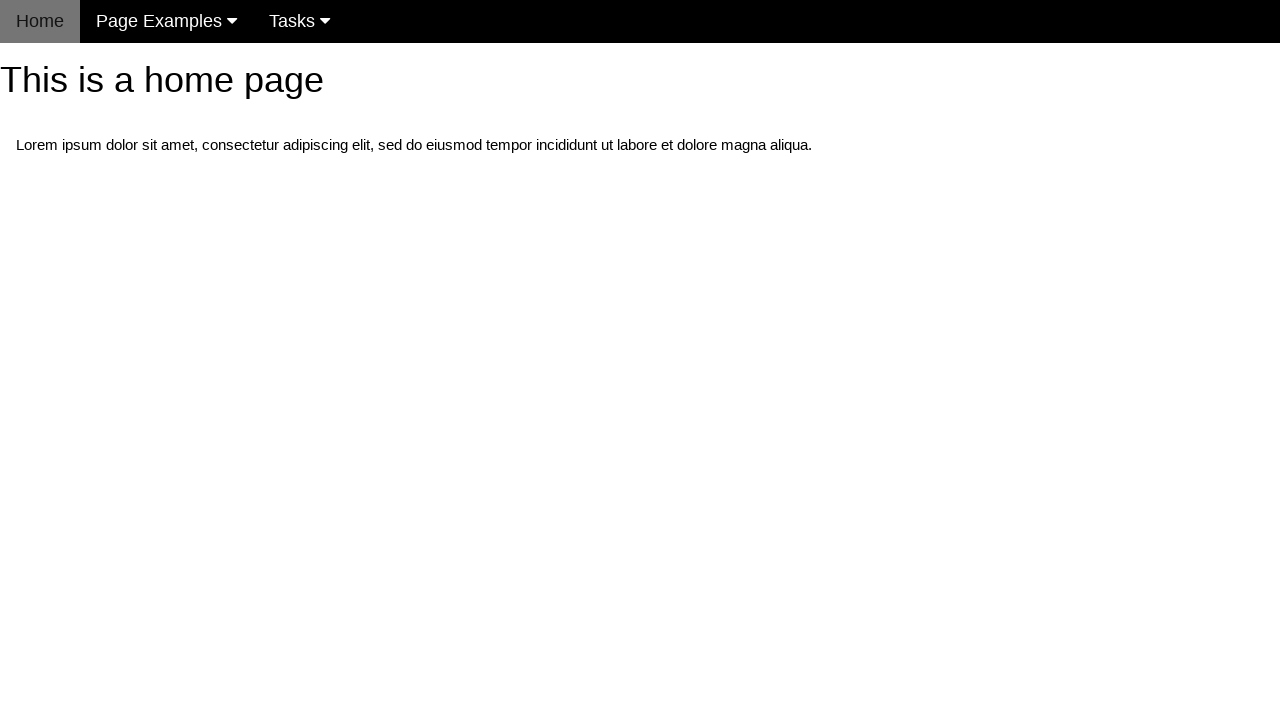

Verified home page header text is 'This is a home page'
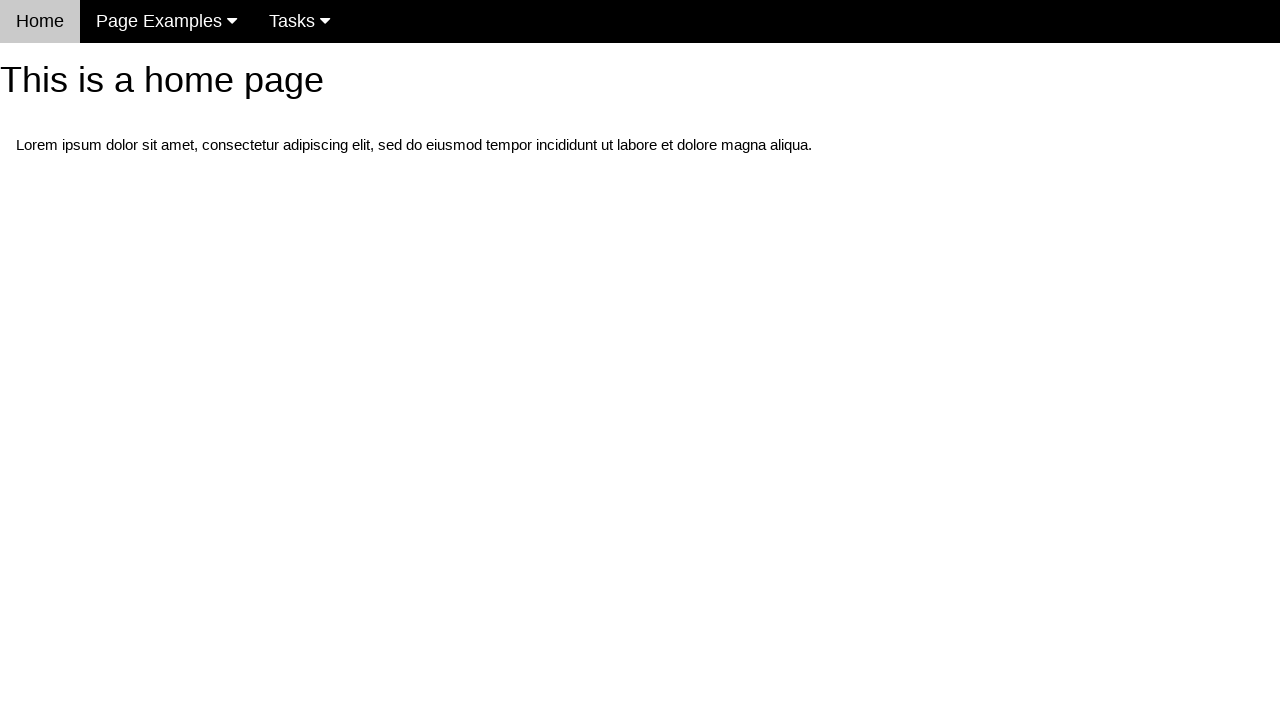

Verified home page description text is displayed correctly
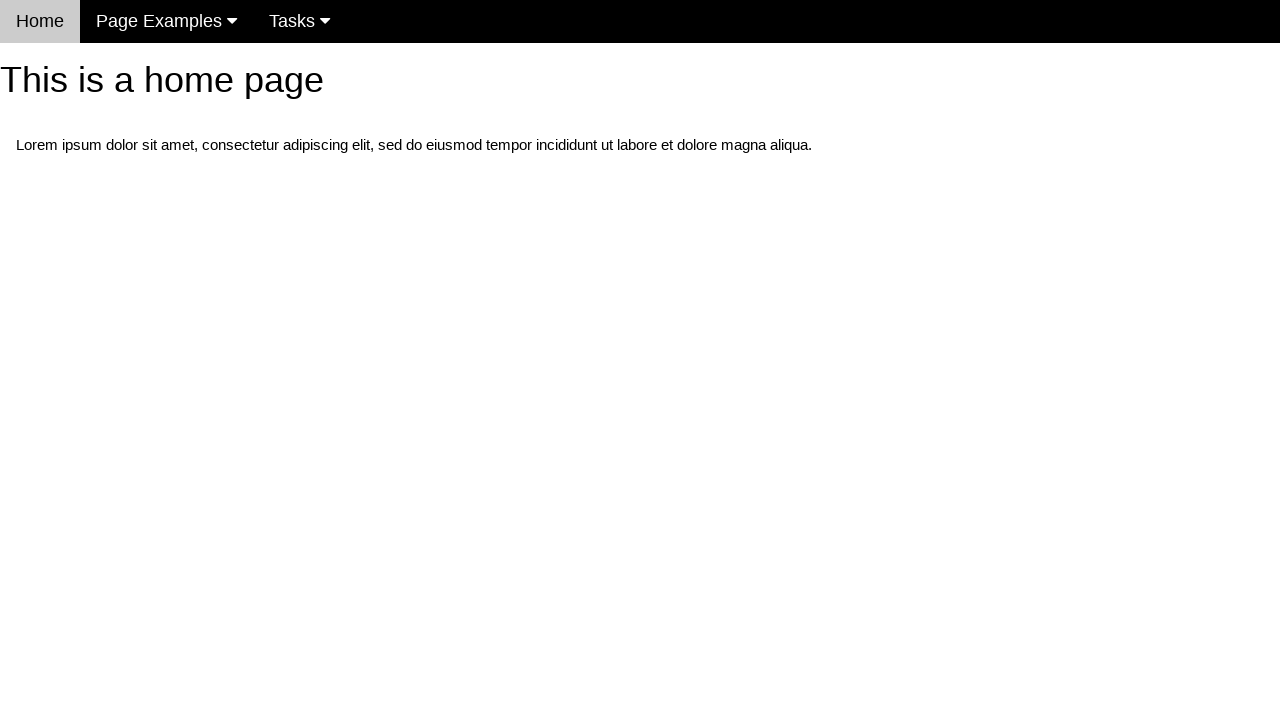

Verified navigation menu is visible
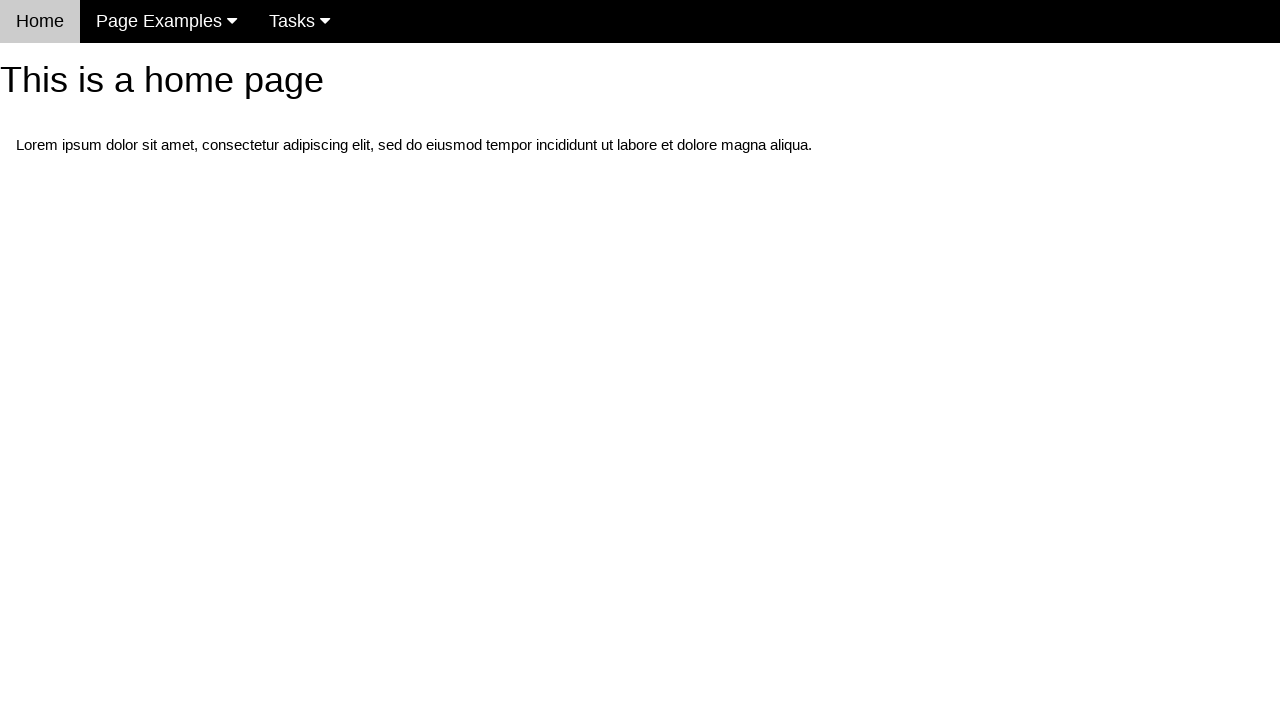

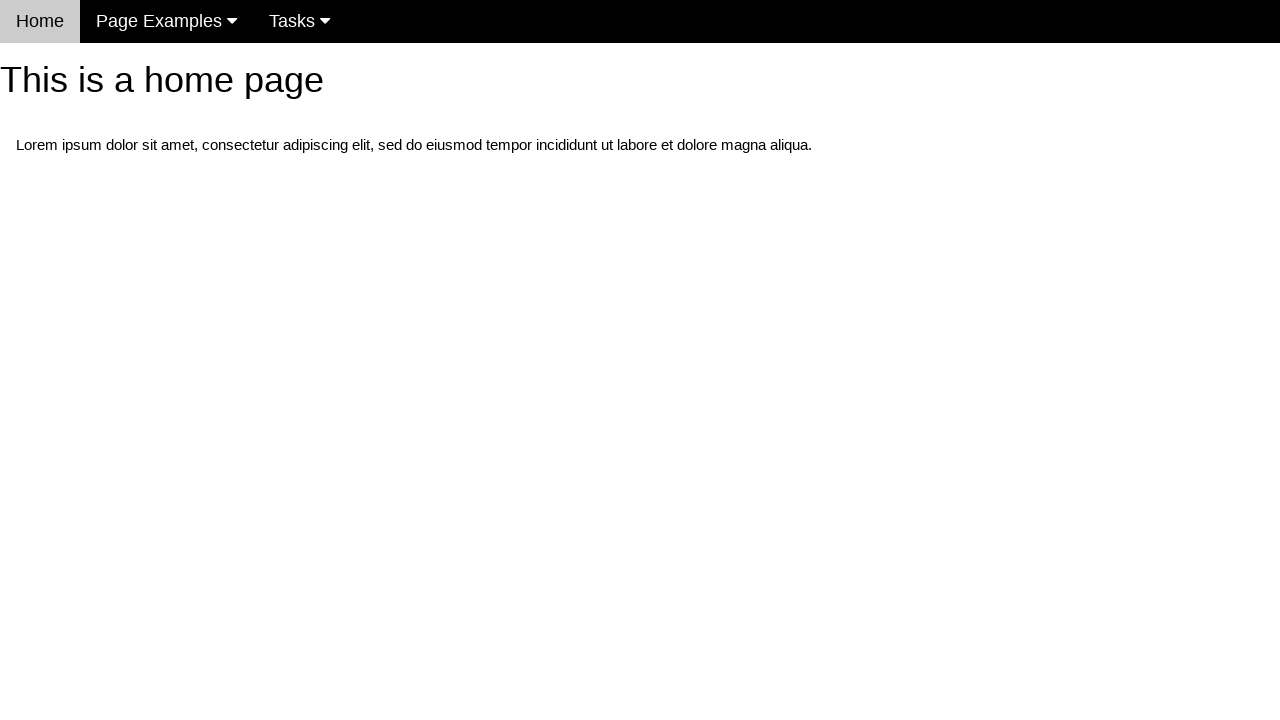